Tests a todo list application by adding multiple items and clicking delete buttons on table rows.

Starting URL: https://ogawakenji.github.io/meeting/todosample1.html

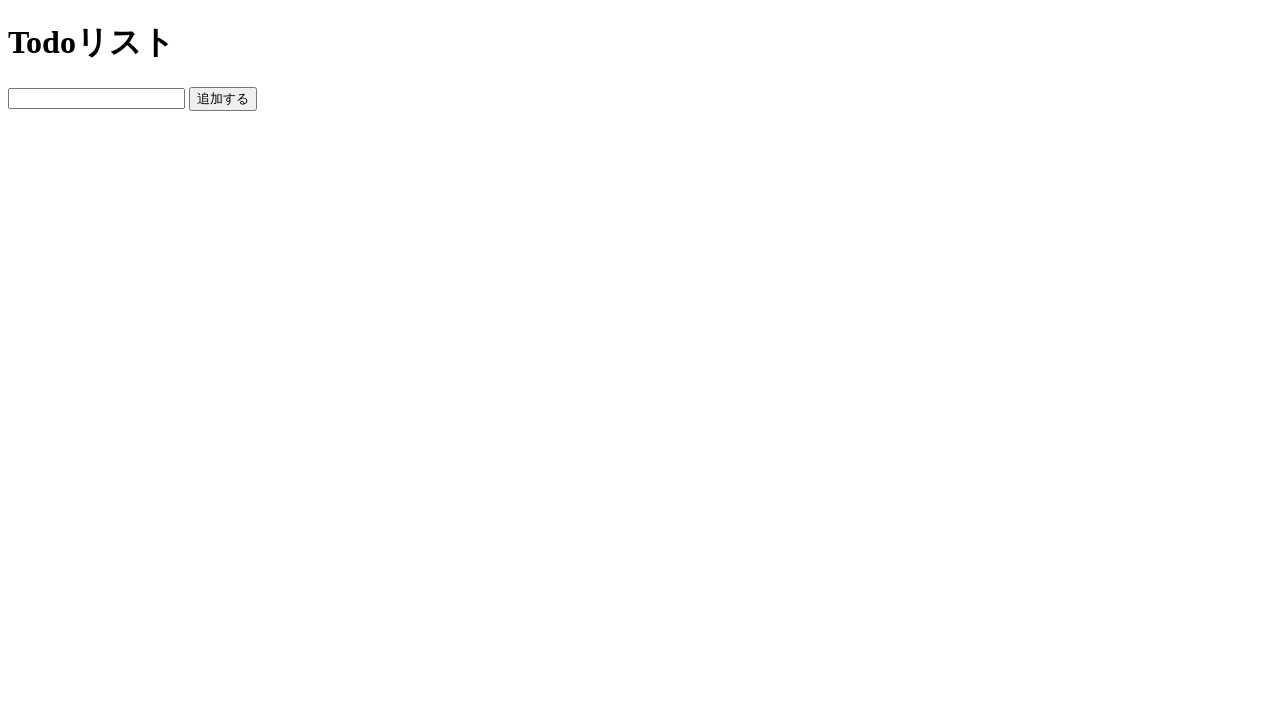

Cleared the todo input field on input[type='text']
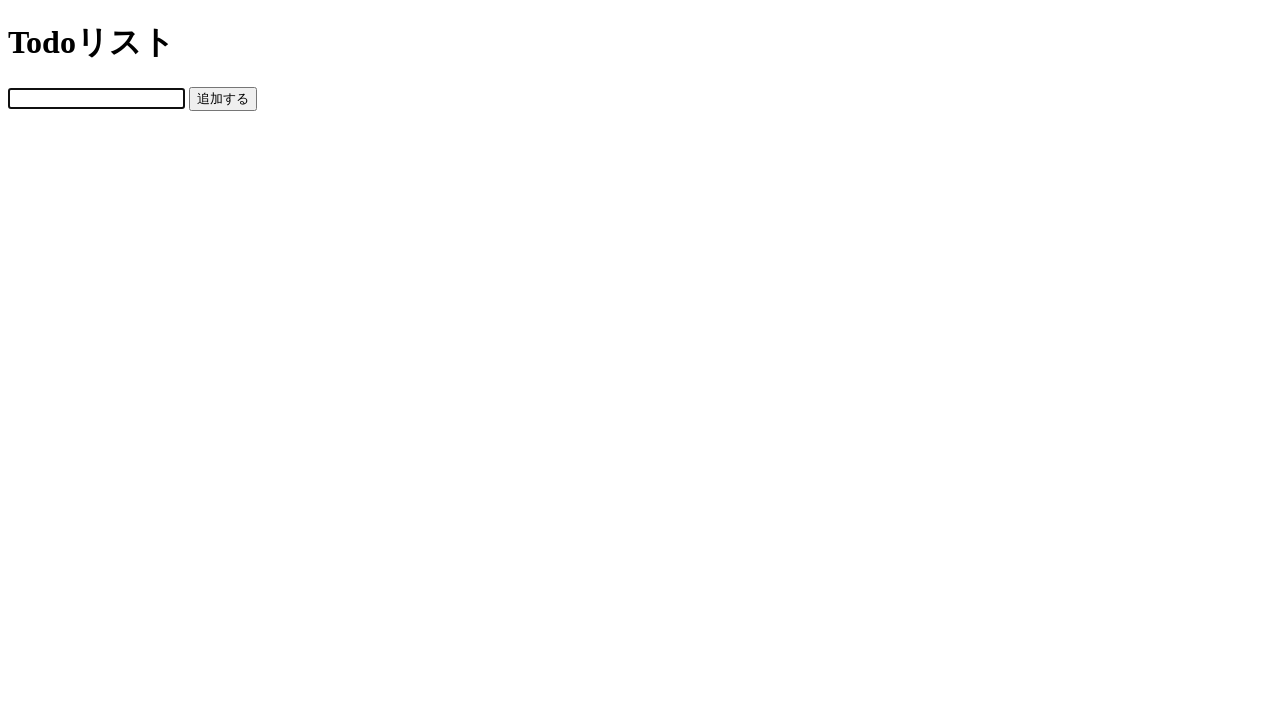

Entered first todo item '１１１１１１' on input[type='text']
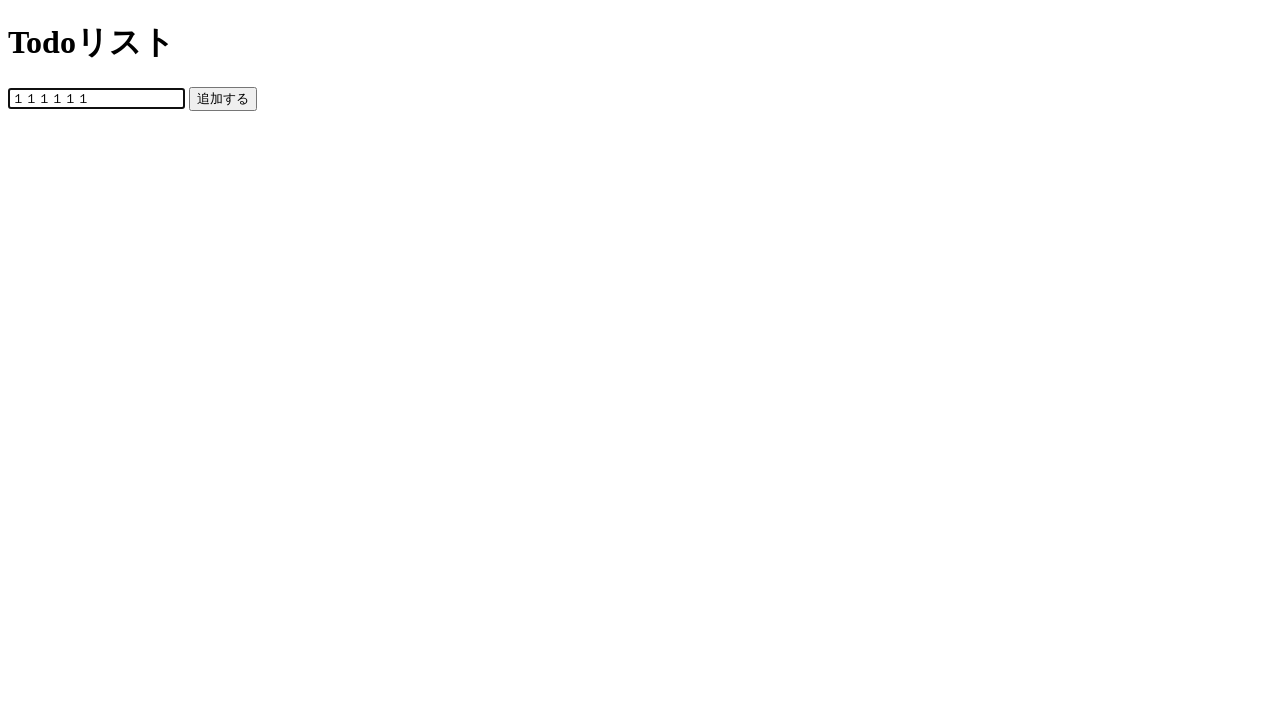

Clicked submit button to add first todo item at (223, 99) on input[type='submit']
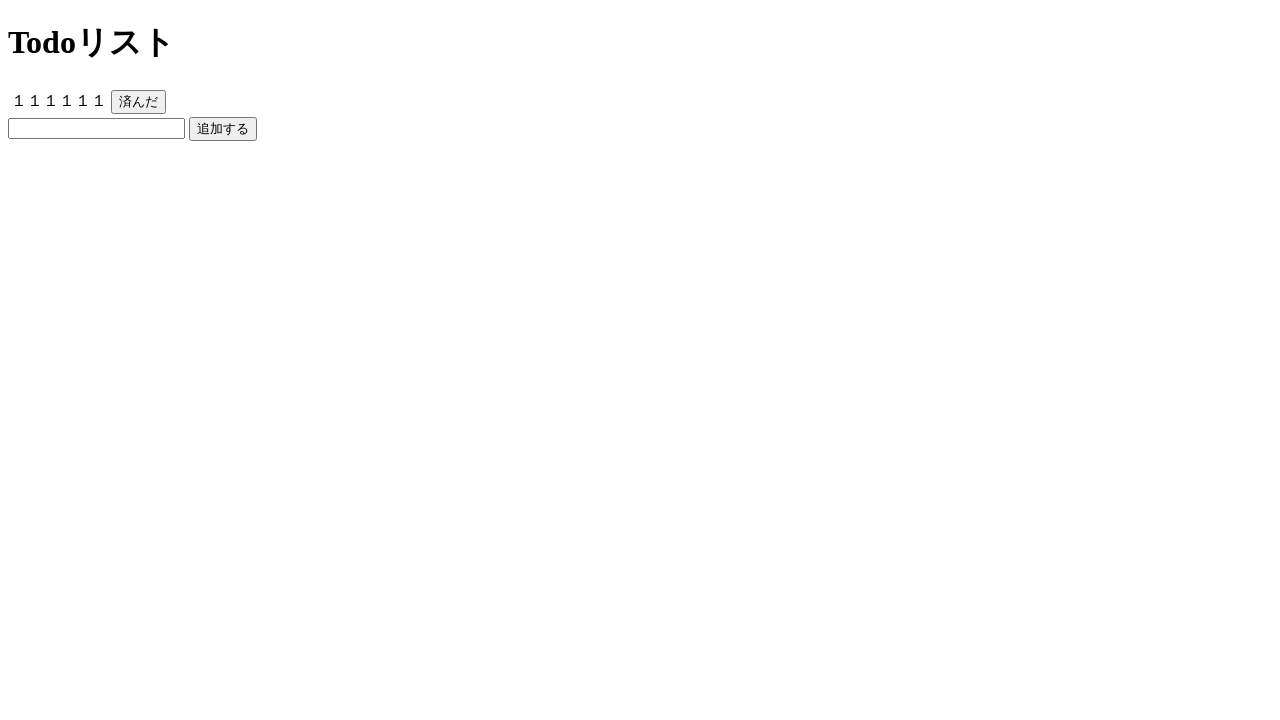

Cleared the todo input field on input[type='text']
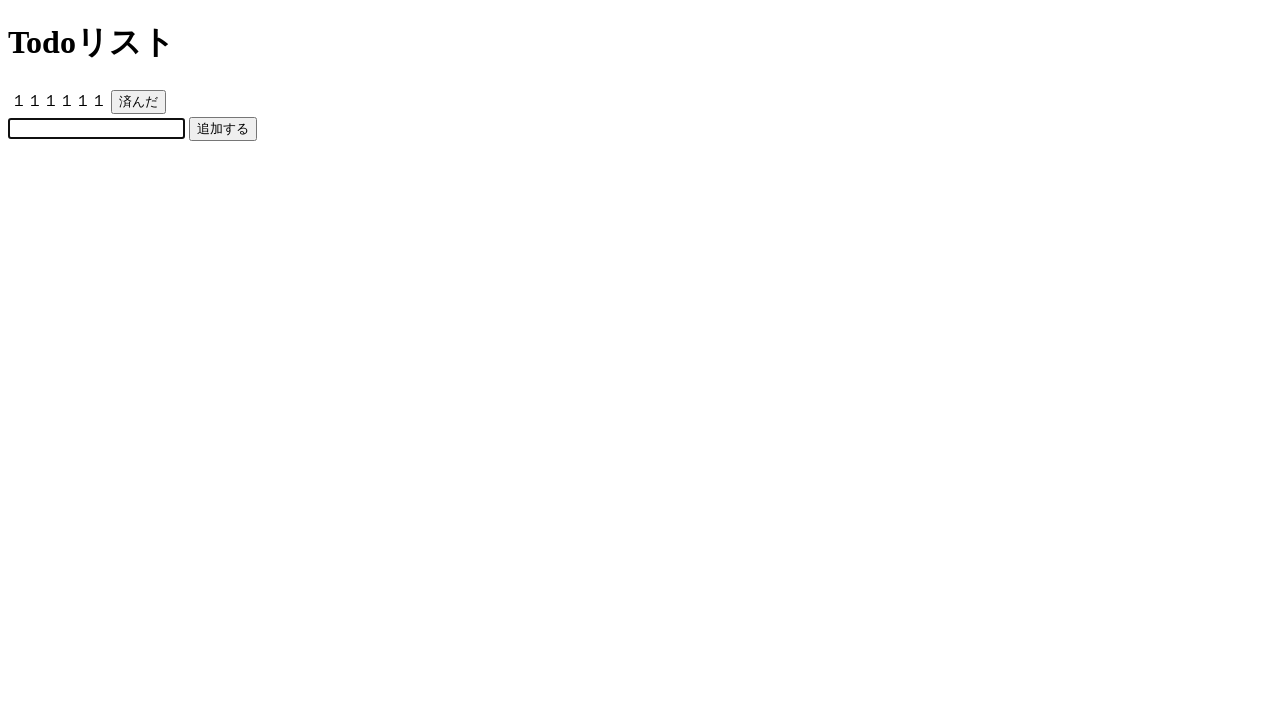

Entered second todo item '２２２２２' on input[type='text']
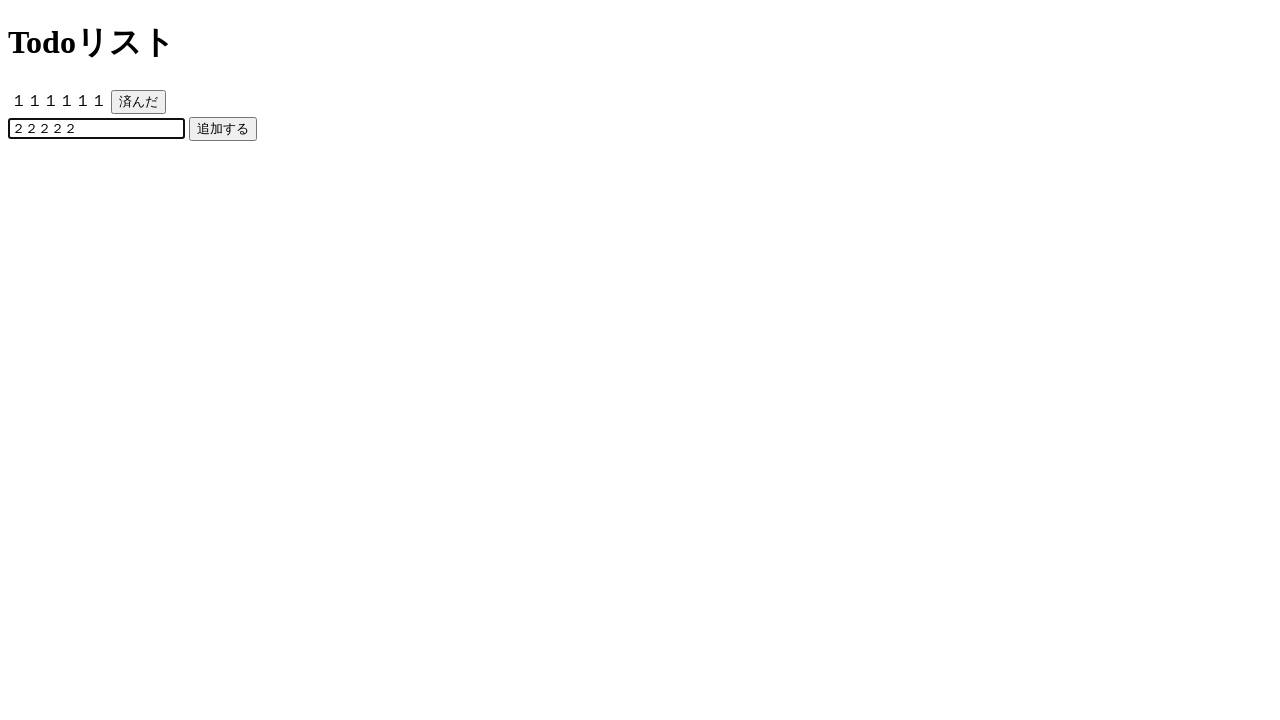

Clicked submit button to add second todo item at (223, 129) on input[type='submit']
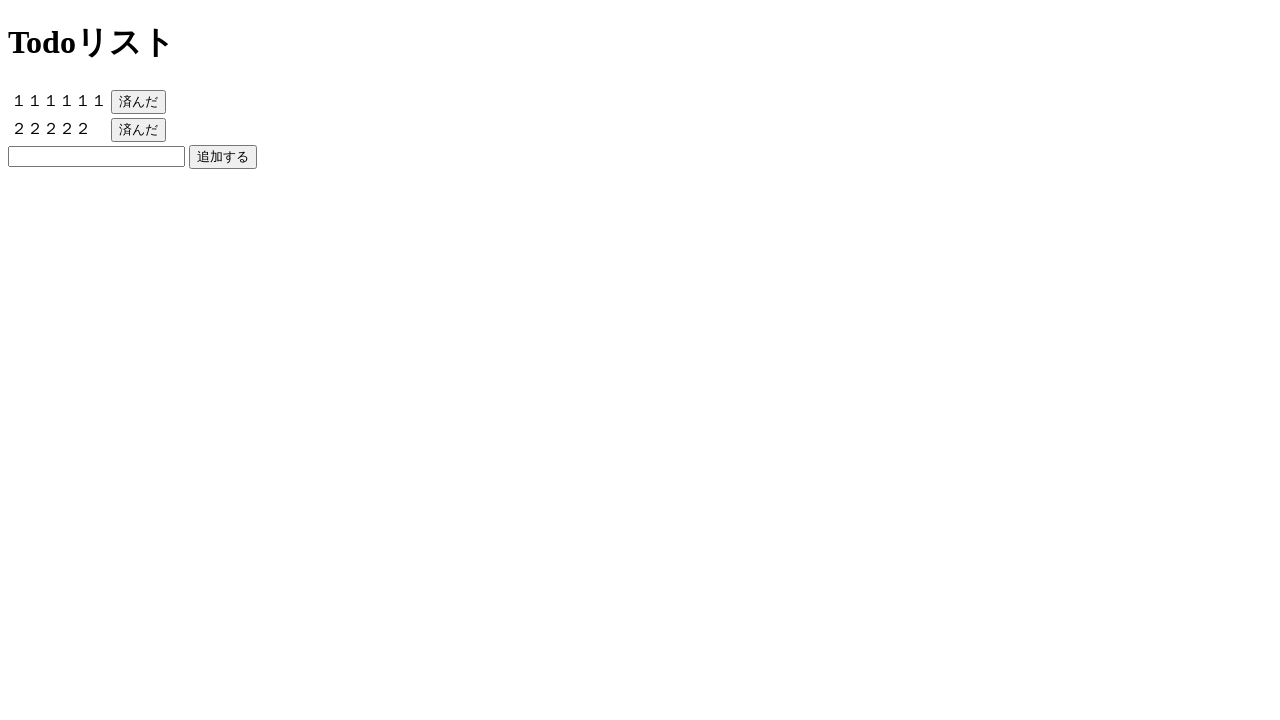

Cleared the todo input field on input[type='text']
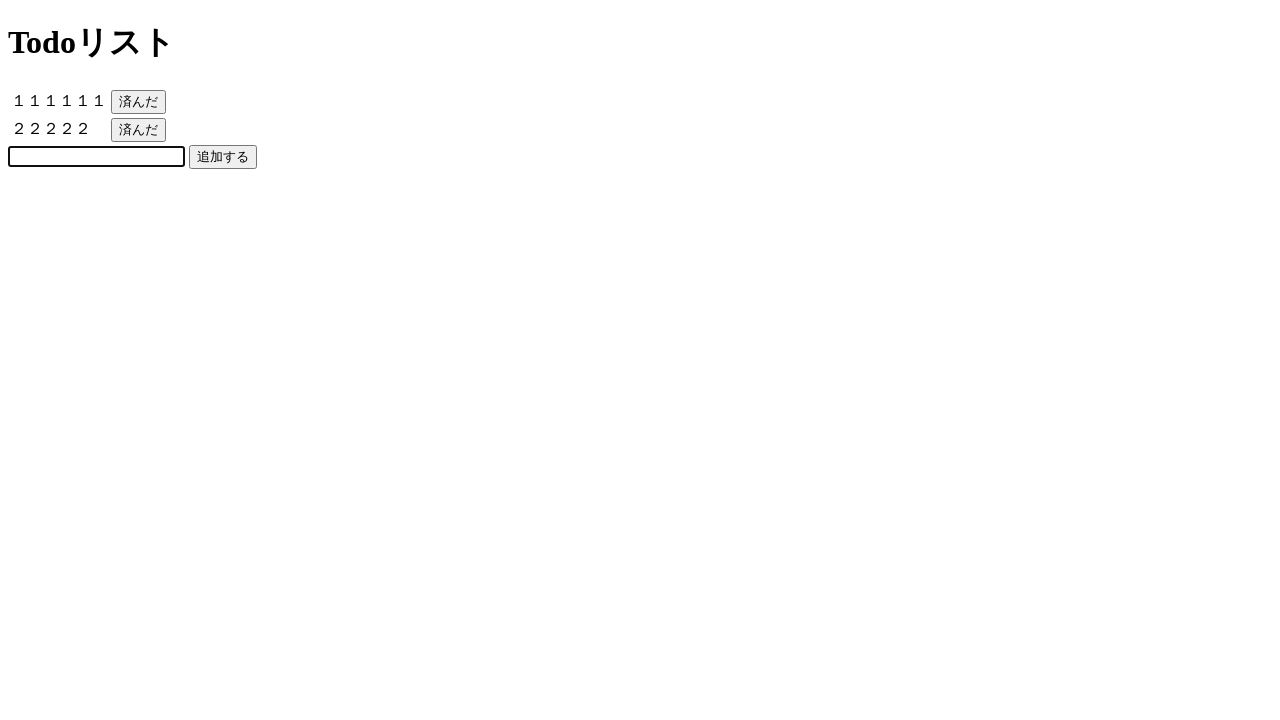

Entered third todo item '３３３３３３' on input[type='text']
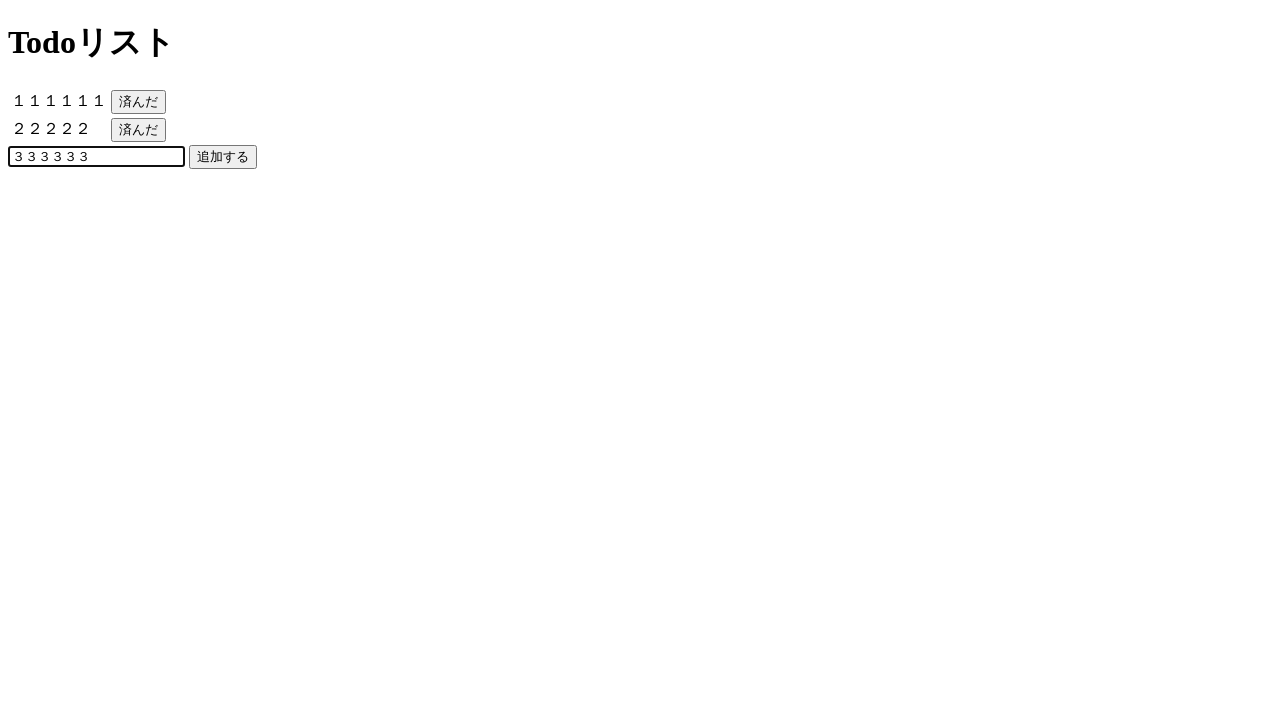

Clicked submit button to add third todo item at (223, 157) on input[type='submit']
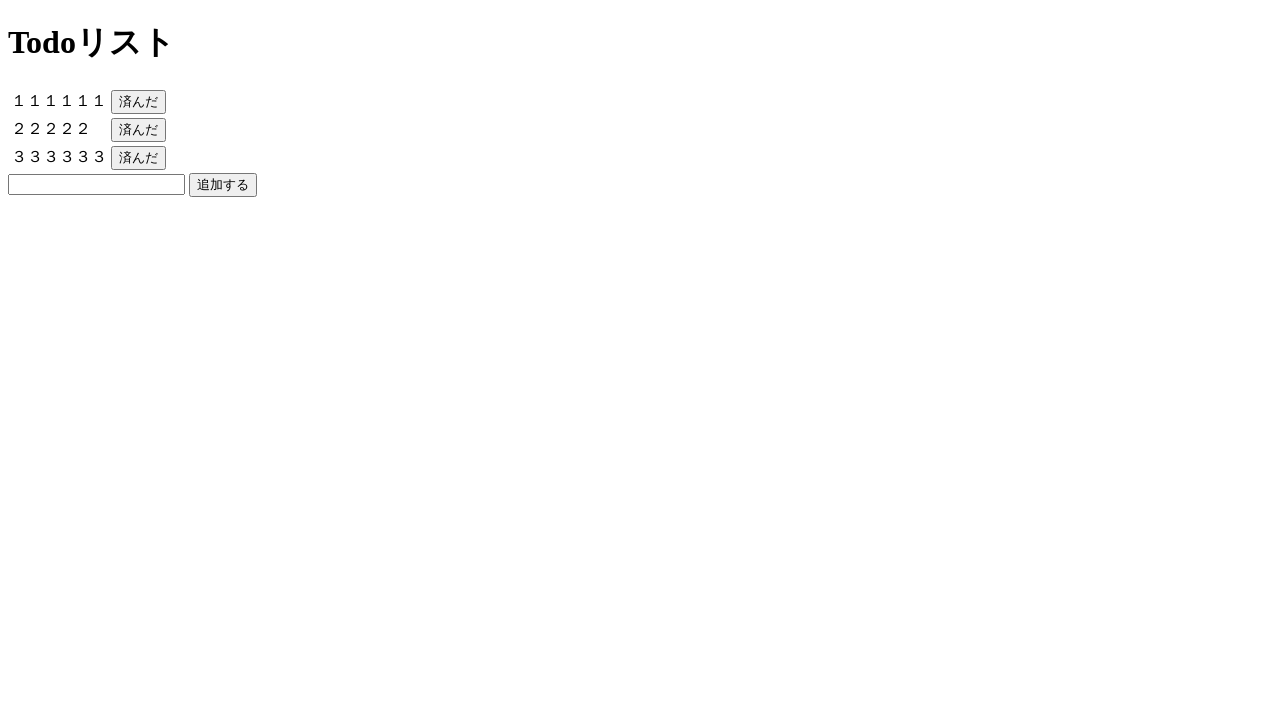

Clicked delete button on first row at (138, 102) on button
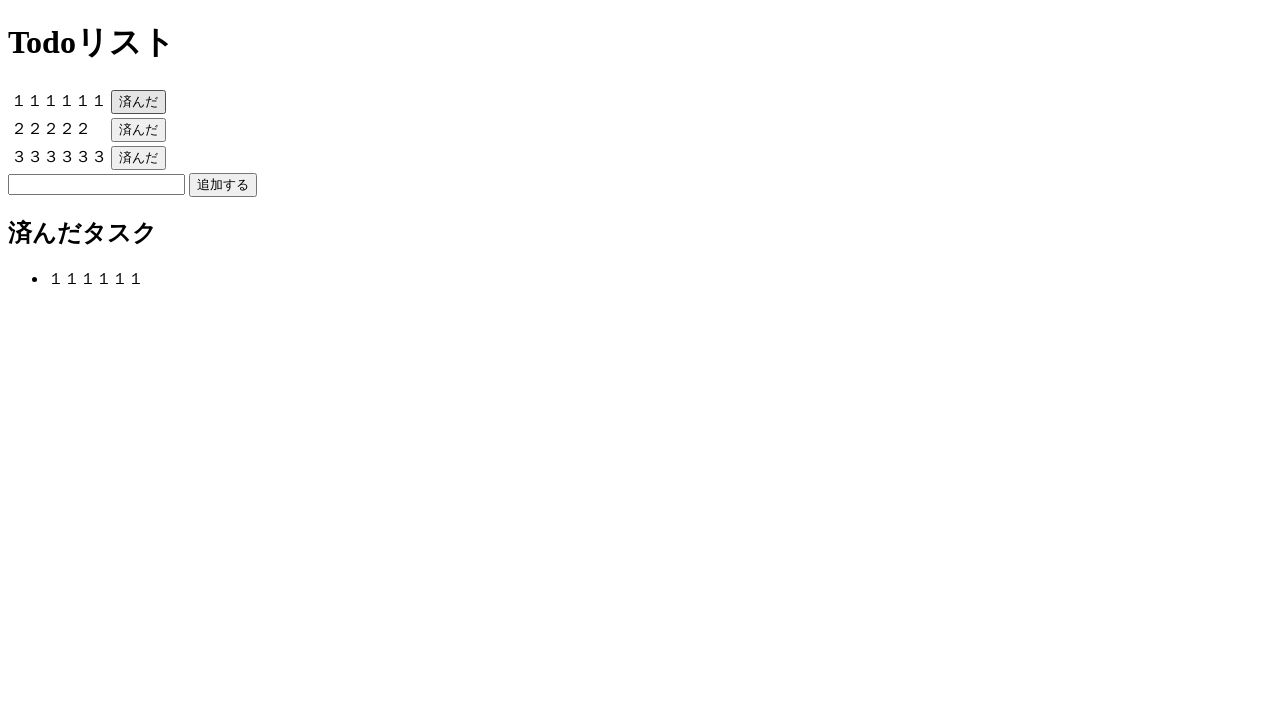

Clicked delete button on second row at (138, 130) on xpath=//tr[2]/td[2]/button
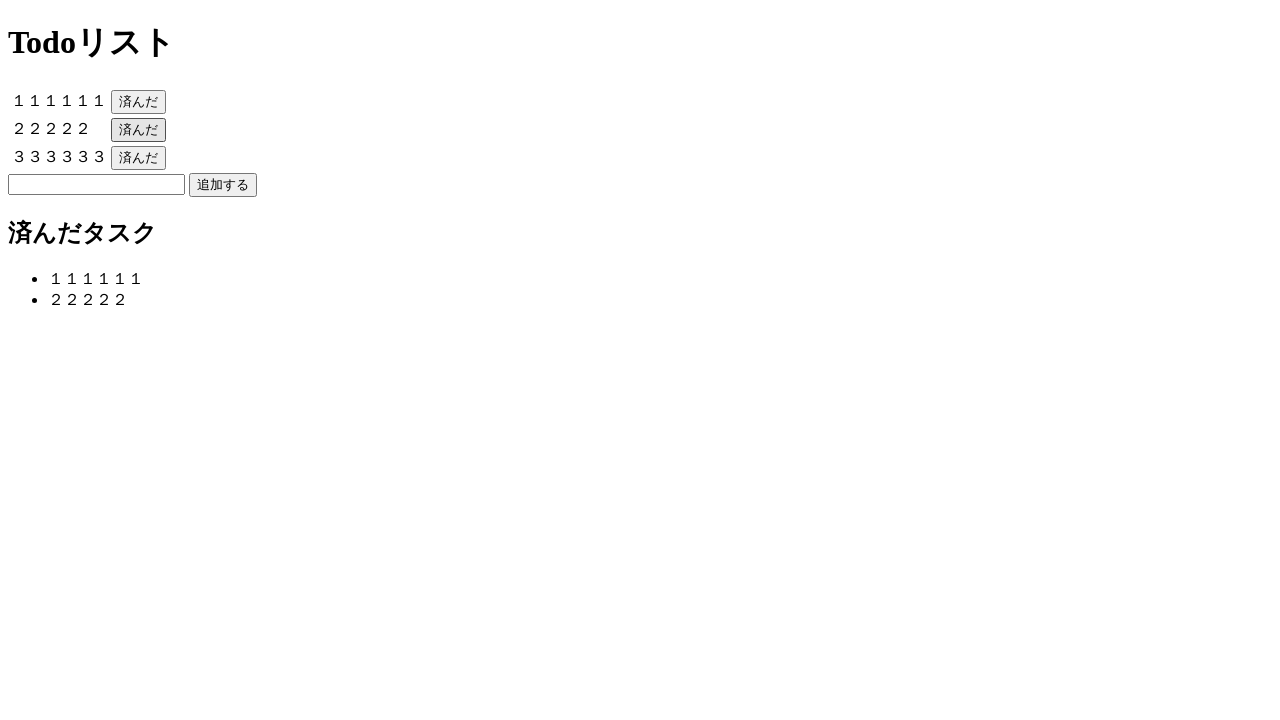

Clicked delete button on third row at (138, 158) on xpath=//tr[3]/td[2]/button
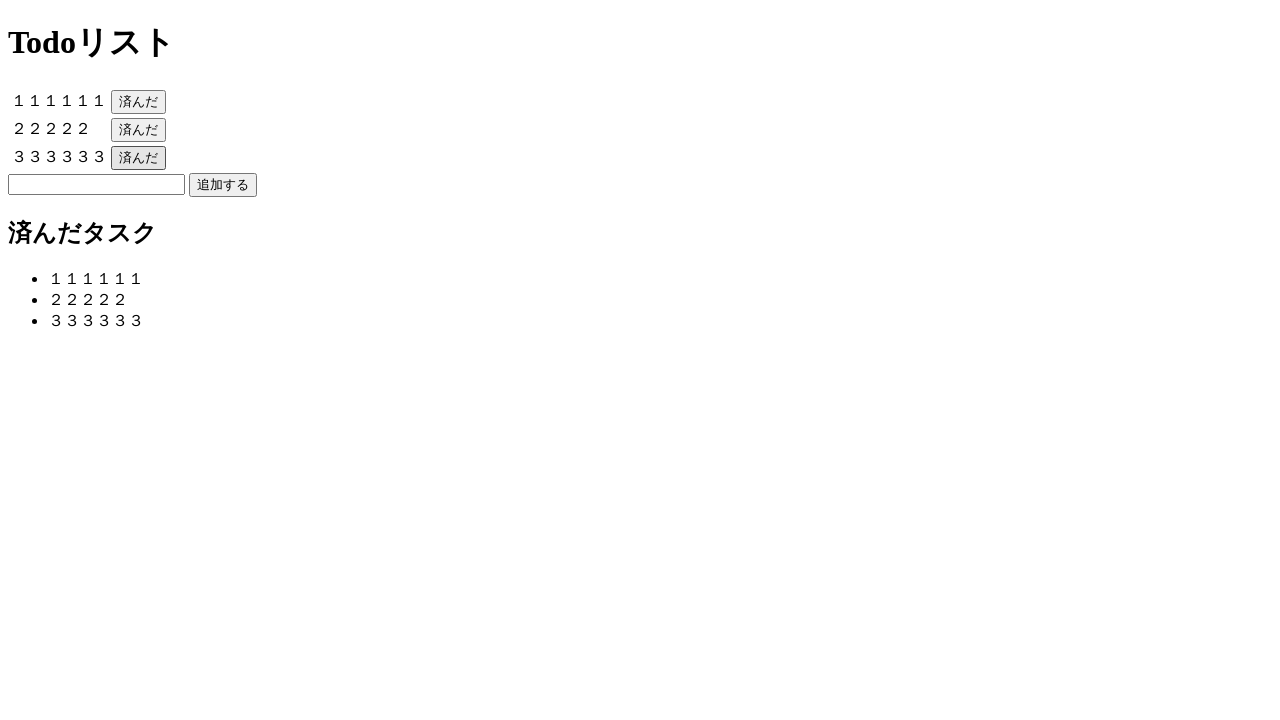

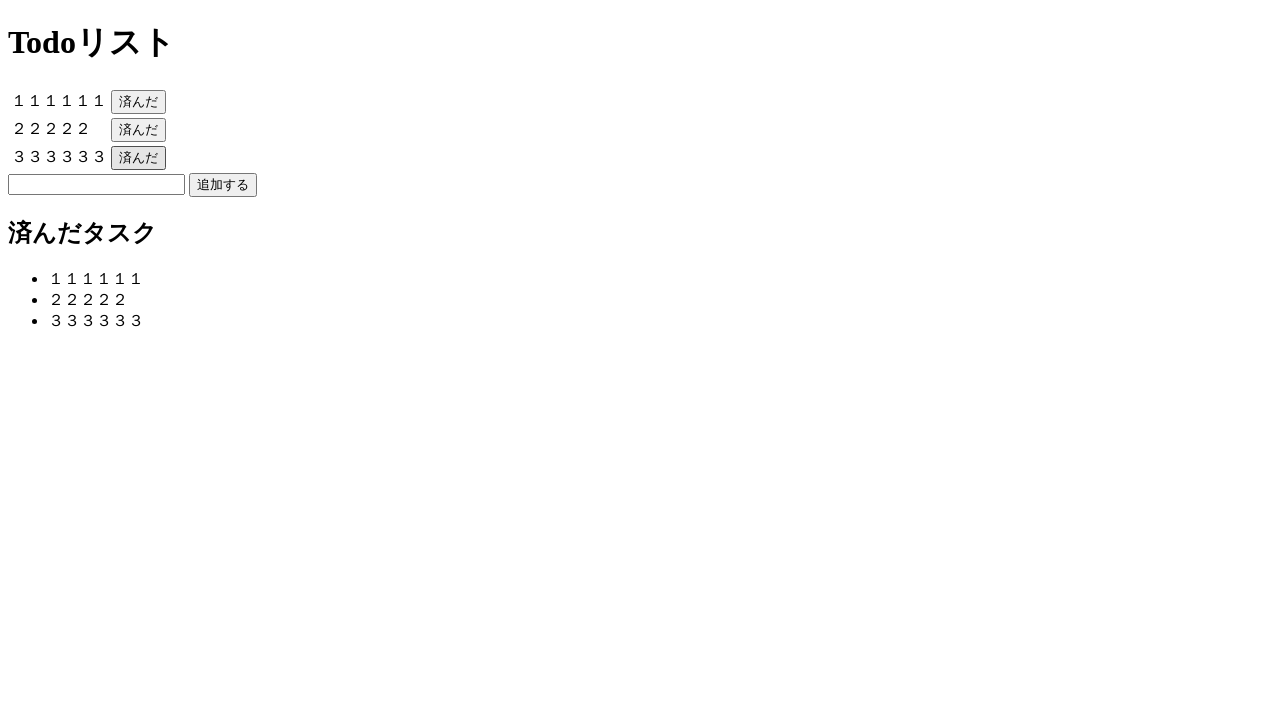